Tests JavaScript simple alert handling by clicking a button to trigger an alert, accepting it, and verifying the result message is displayed.

Starting URL: https://training-support.net/webelements/alerts

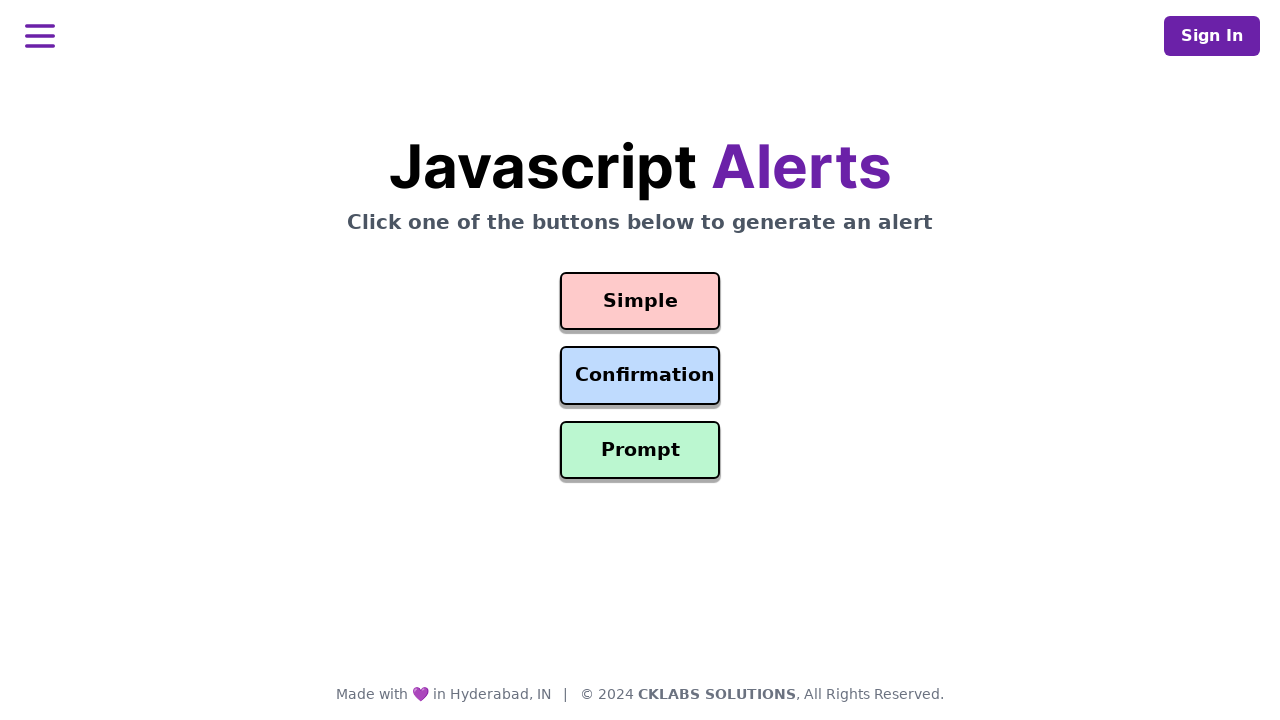

Clicked simple alert button at (640, 301) on button#simple
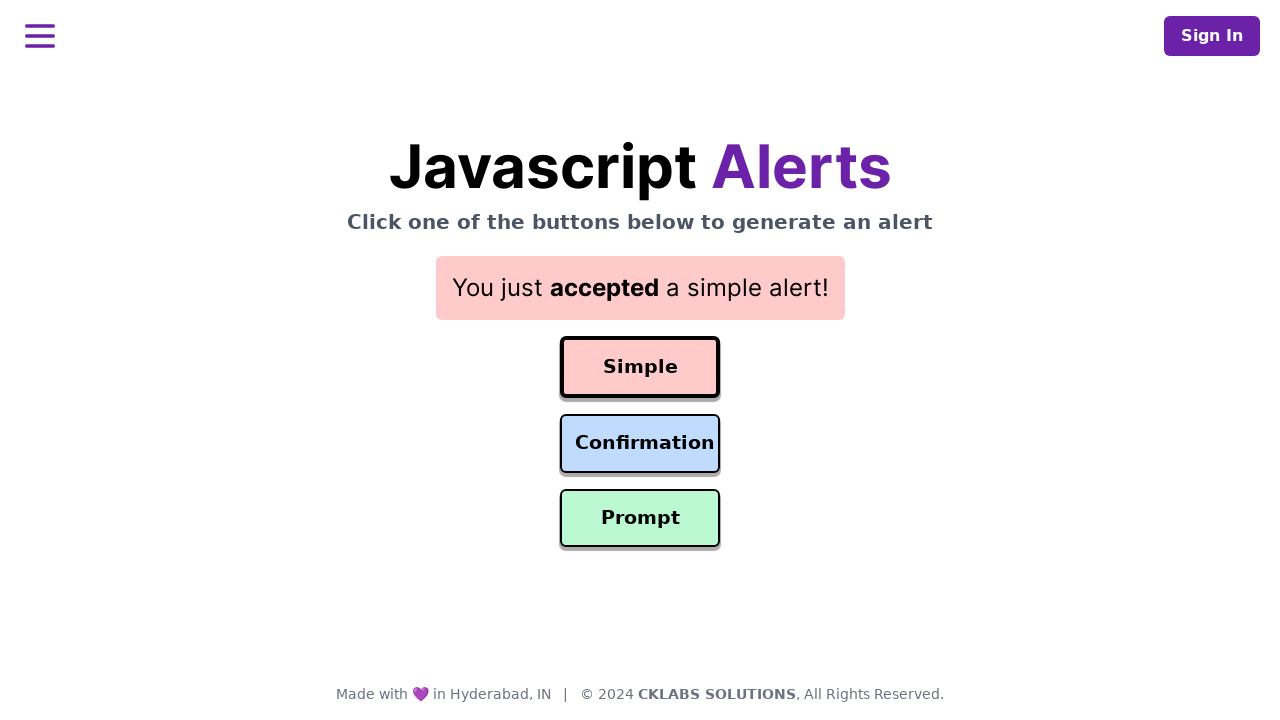

Set up dialog handler to accept alerts
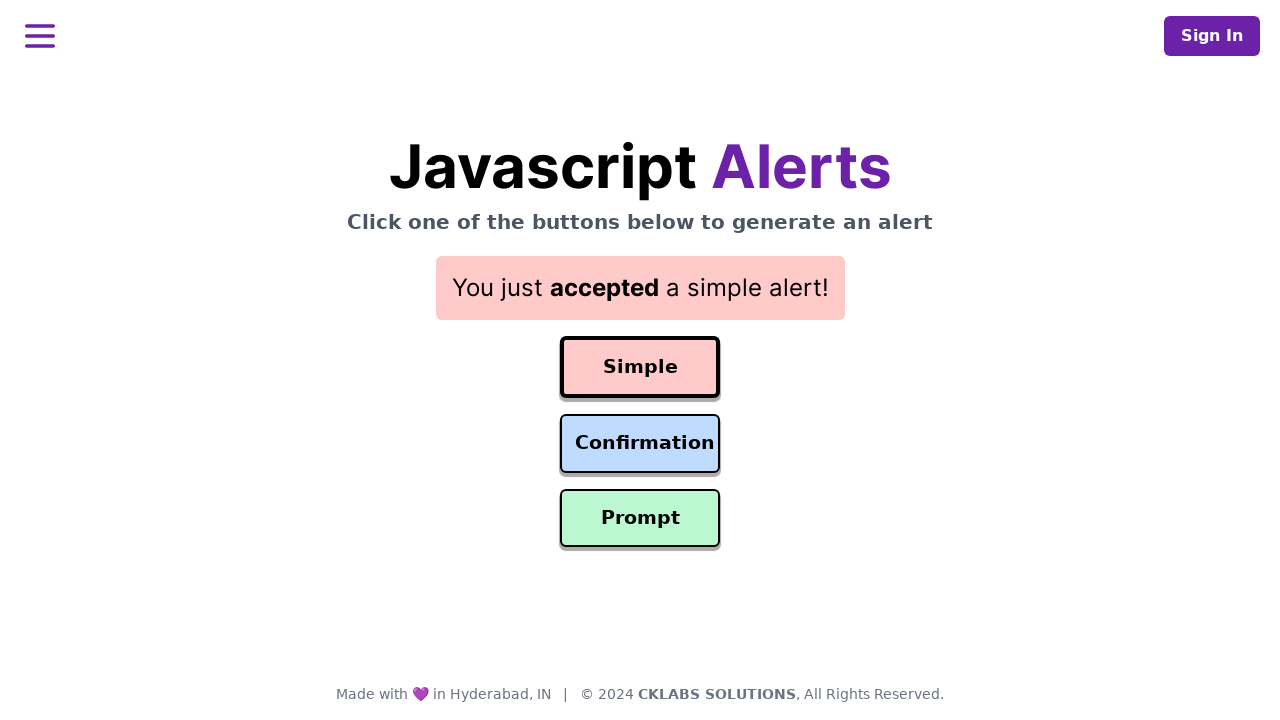

Clicked simple alert button again with handler in place at (640, 367) on button#simple
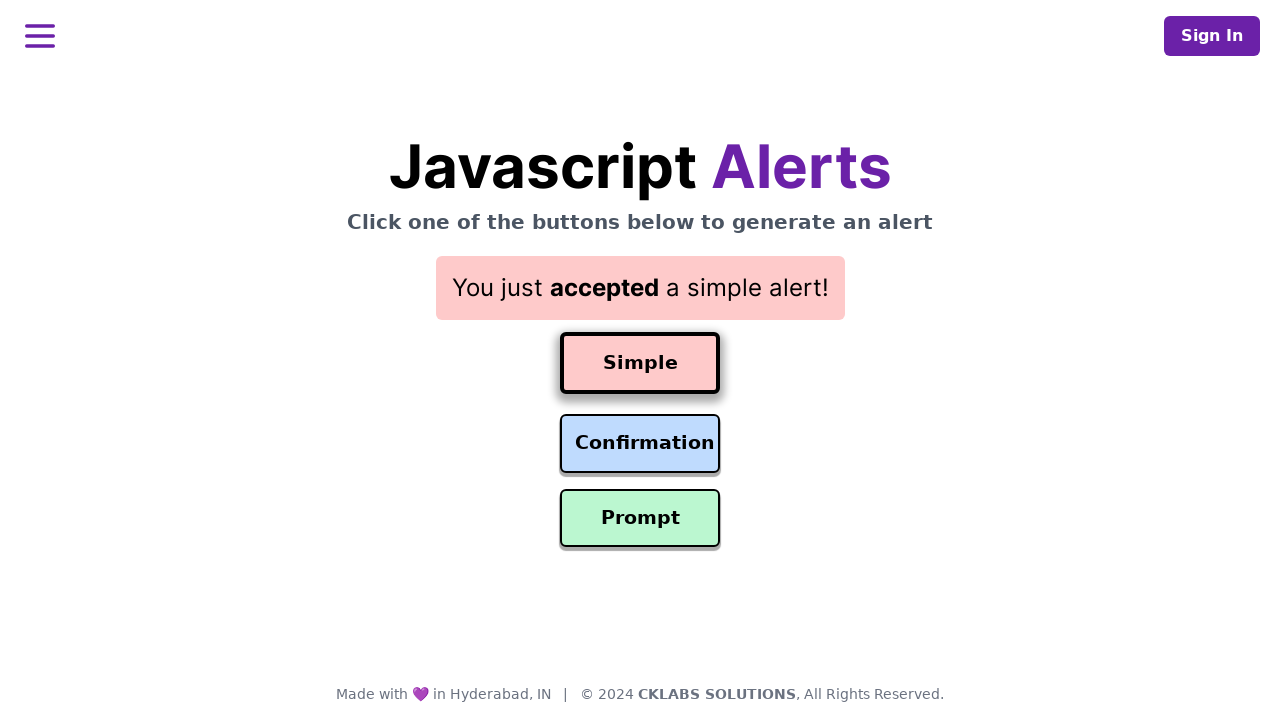

Result message element appeared after accepting alert
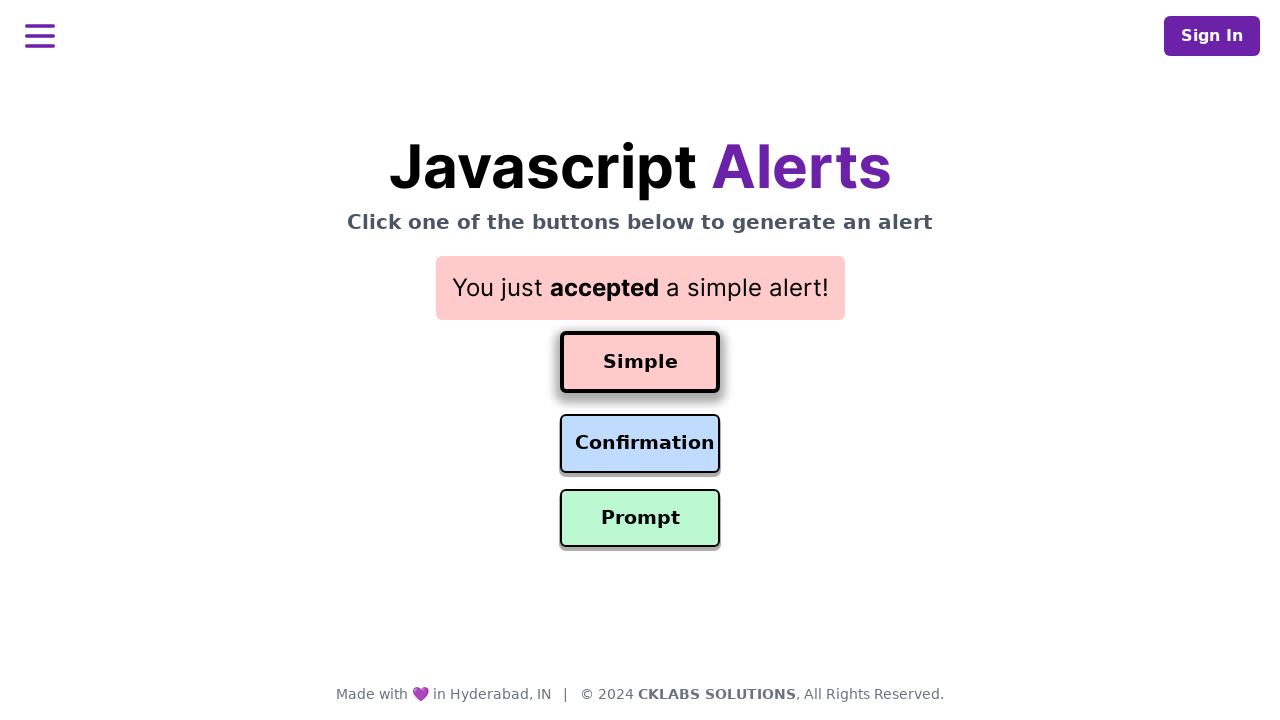

Retrieved result message text: You just accepted a simple alert!
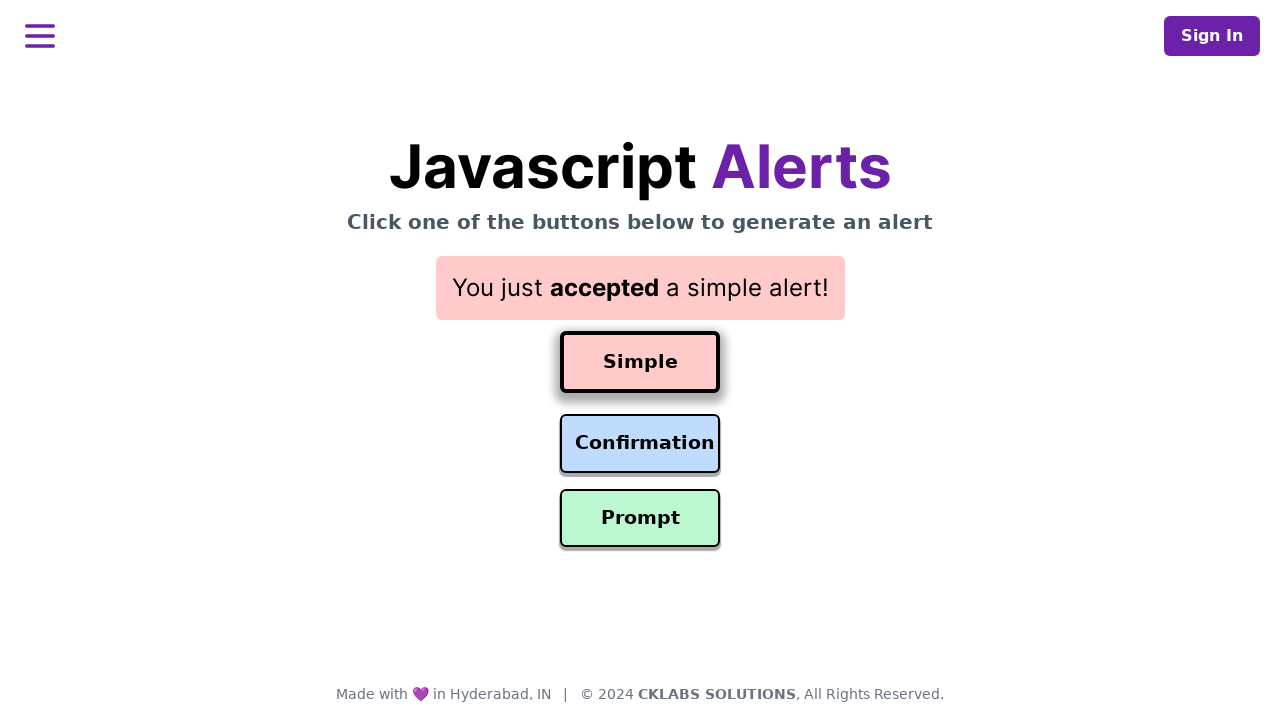

Printed result message to console
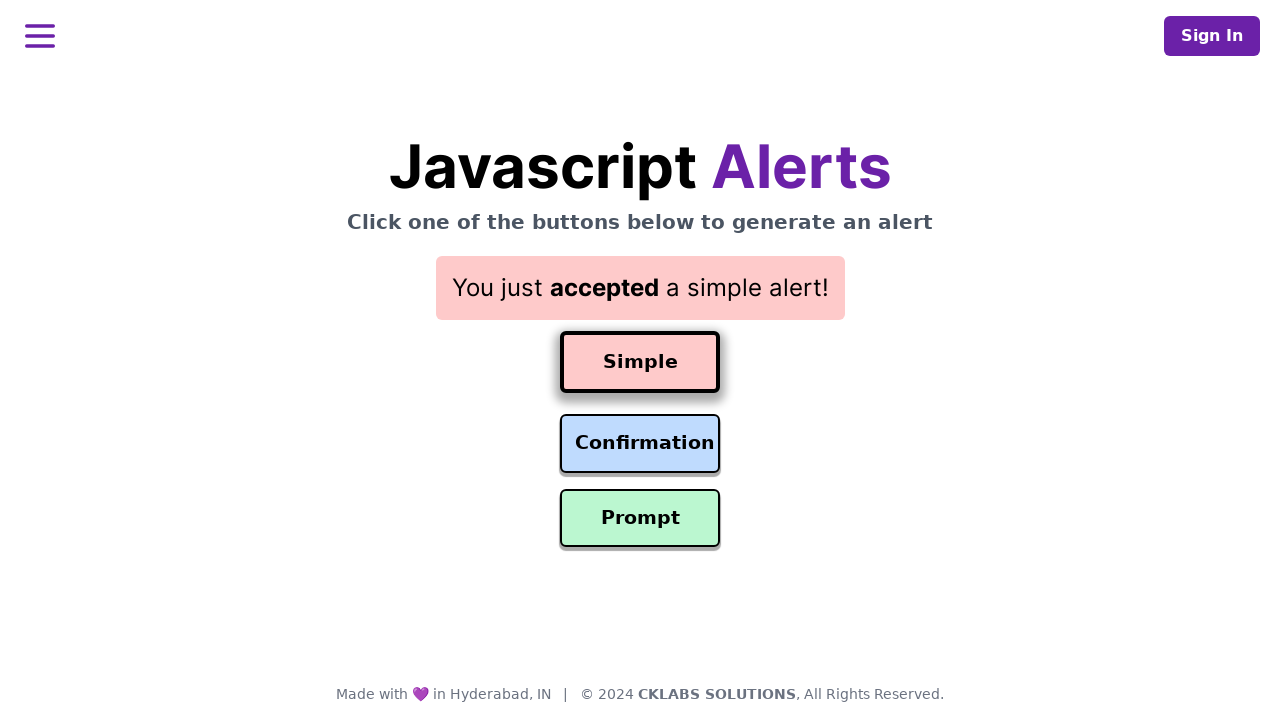

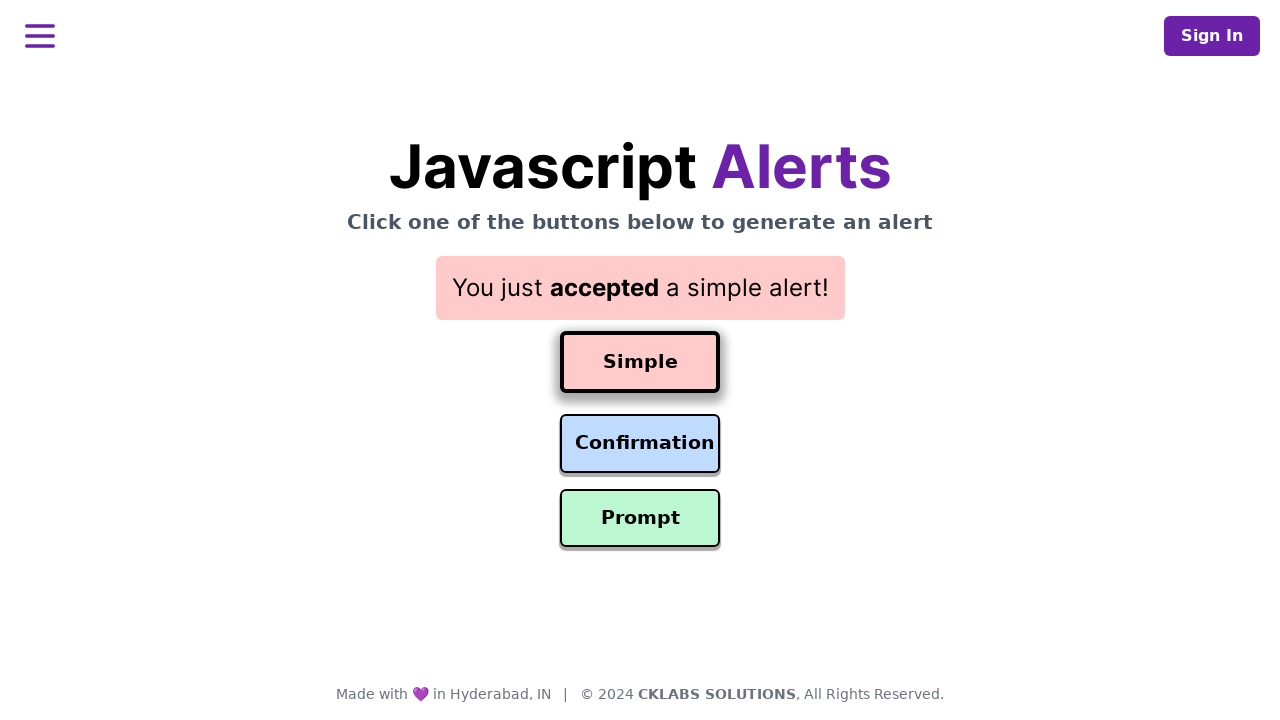